Navigates to ChatGPT homepage and waits for the page to load

Starting URL: https://chatgpt.com/

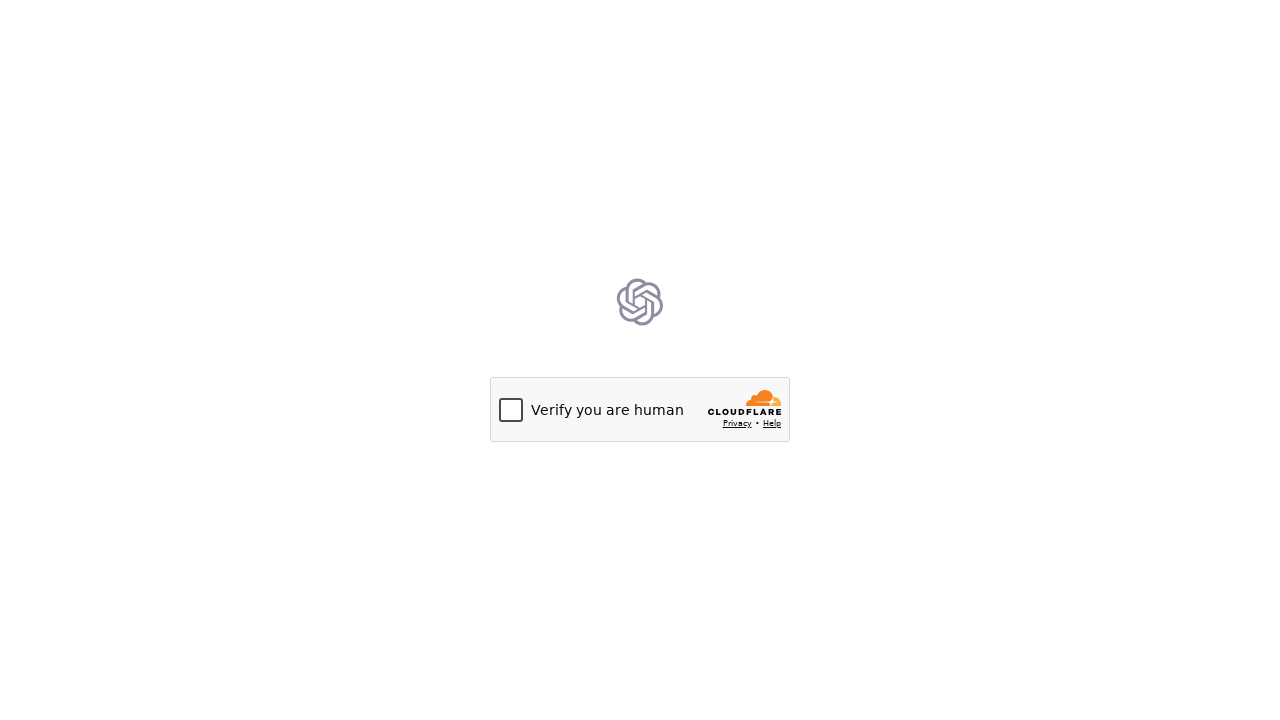

Navigated to ChatGPT homepage
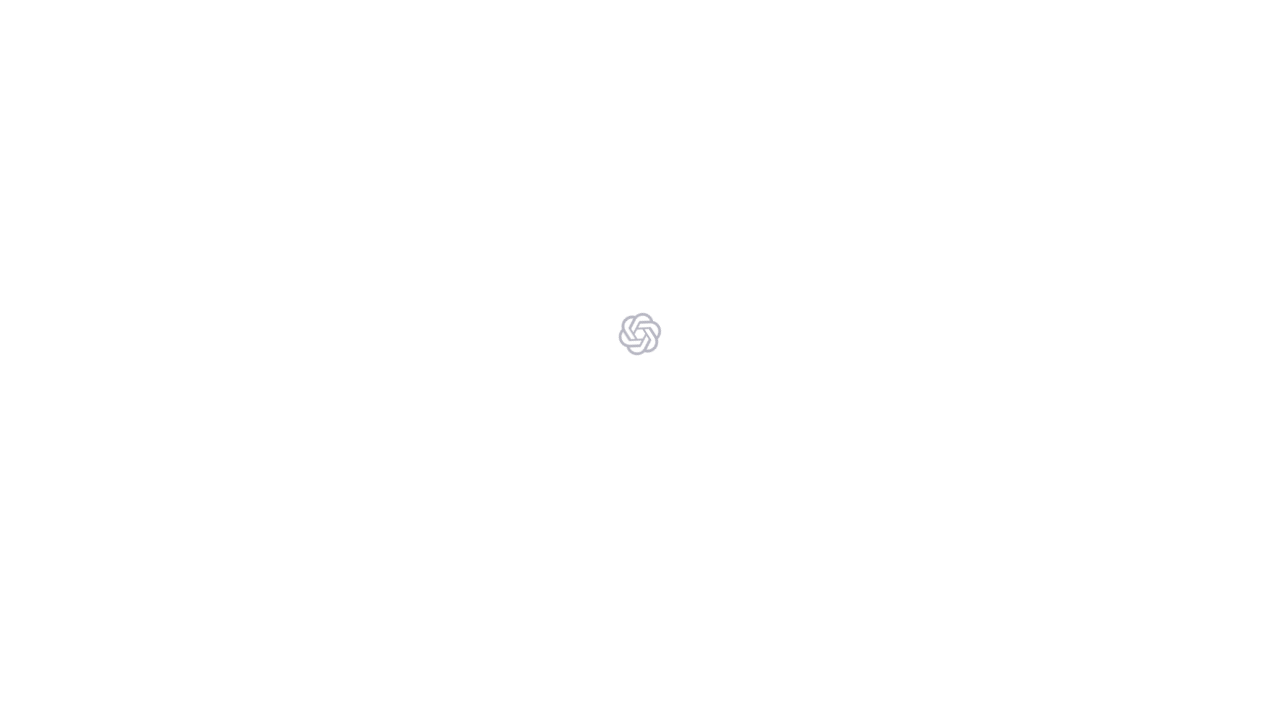

Page DOM content loaded
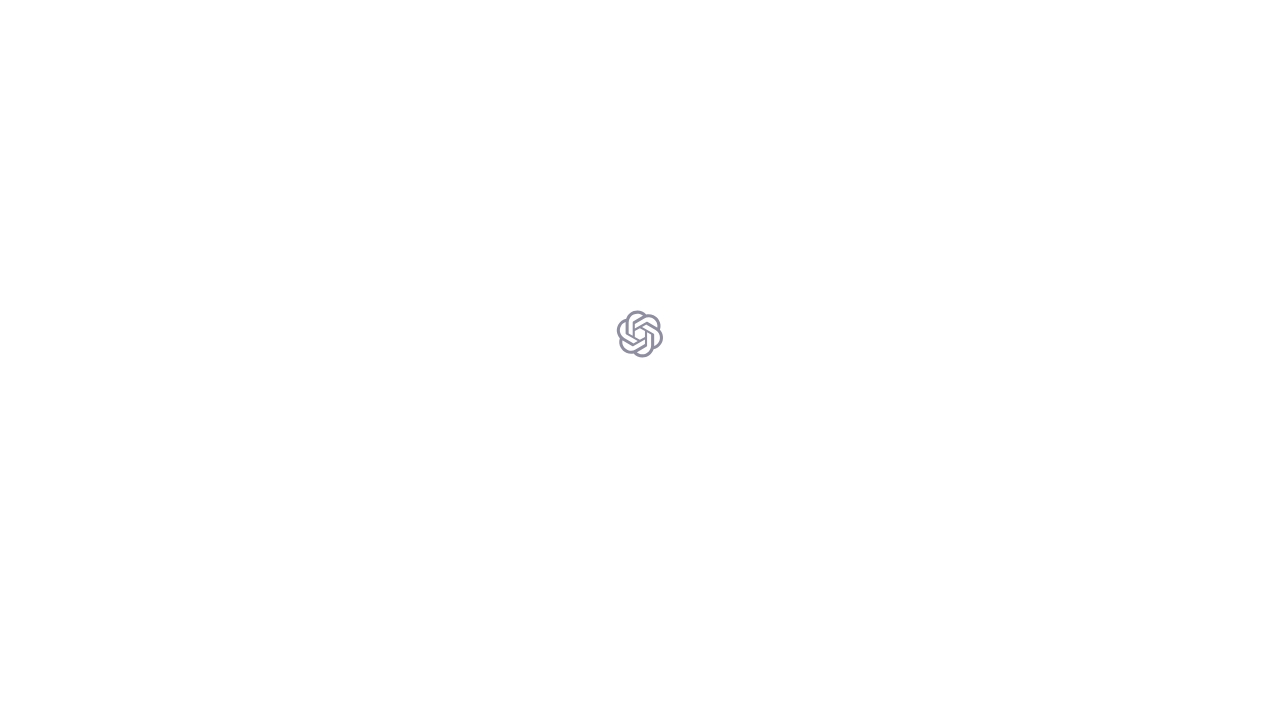

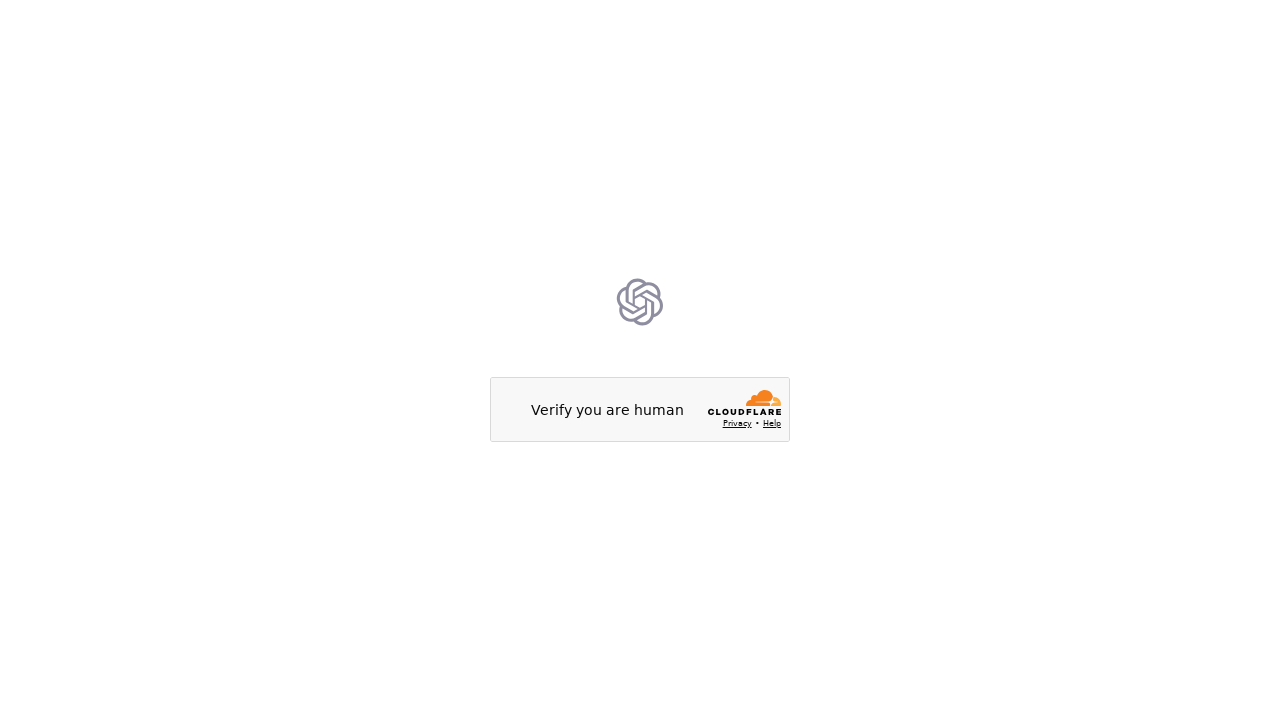